Tests a practice form by filling out personal information fields including name, email, gender, mobile number, date of birth, subjects, address, state and city, then submits and verifies the data in a modal confirmation.

Starting URL: https://demoqa.com/automation-practice-form

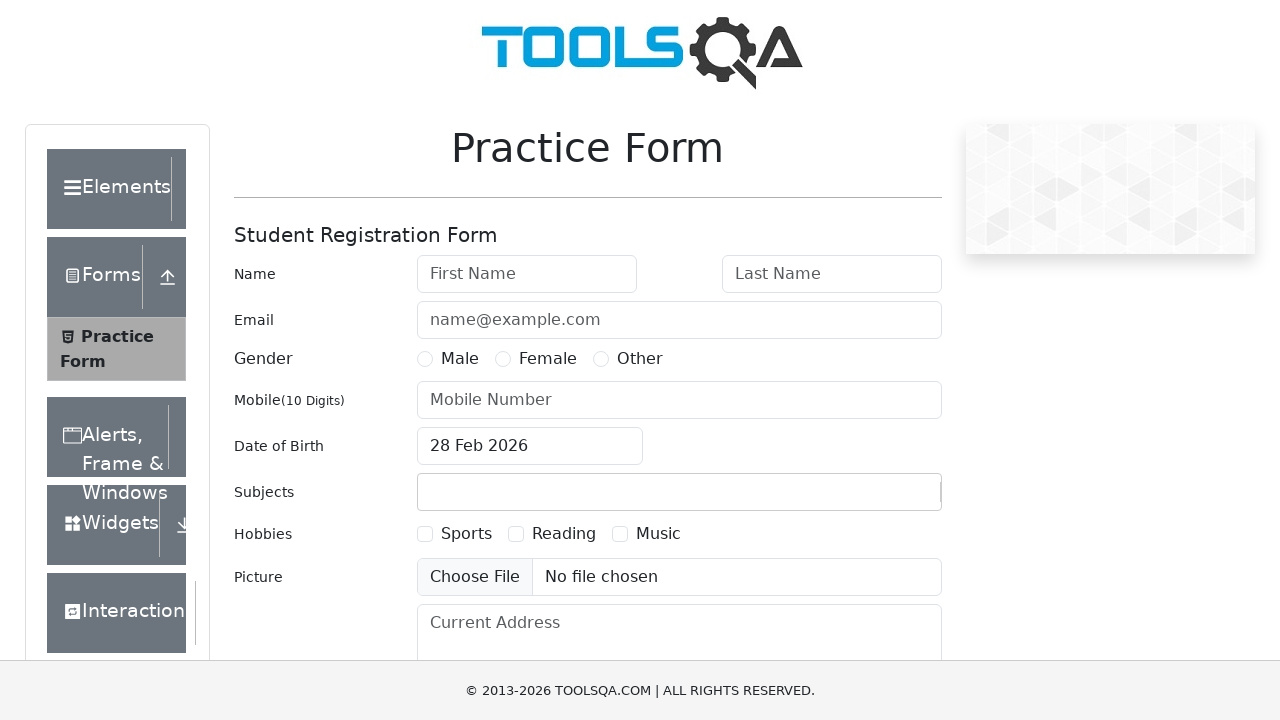

Removed footer element that may interfere with form
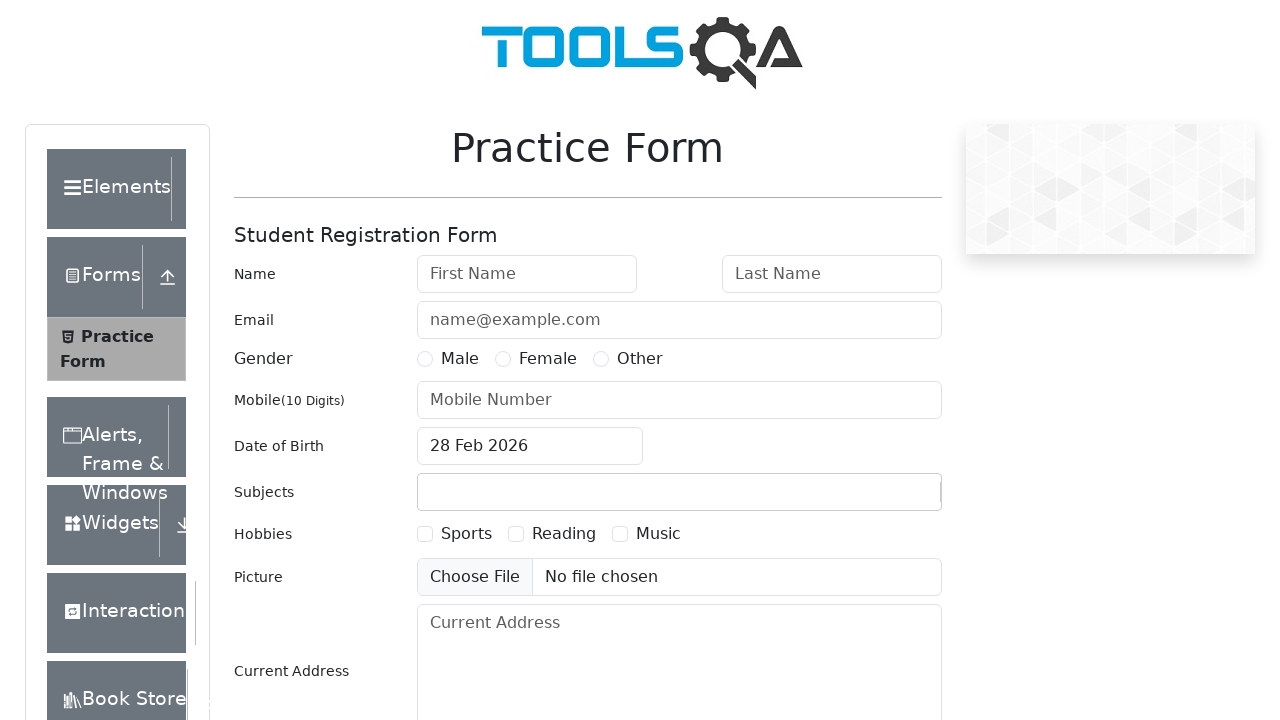

Removed fixed banner element that may interfere with form
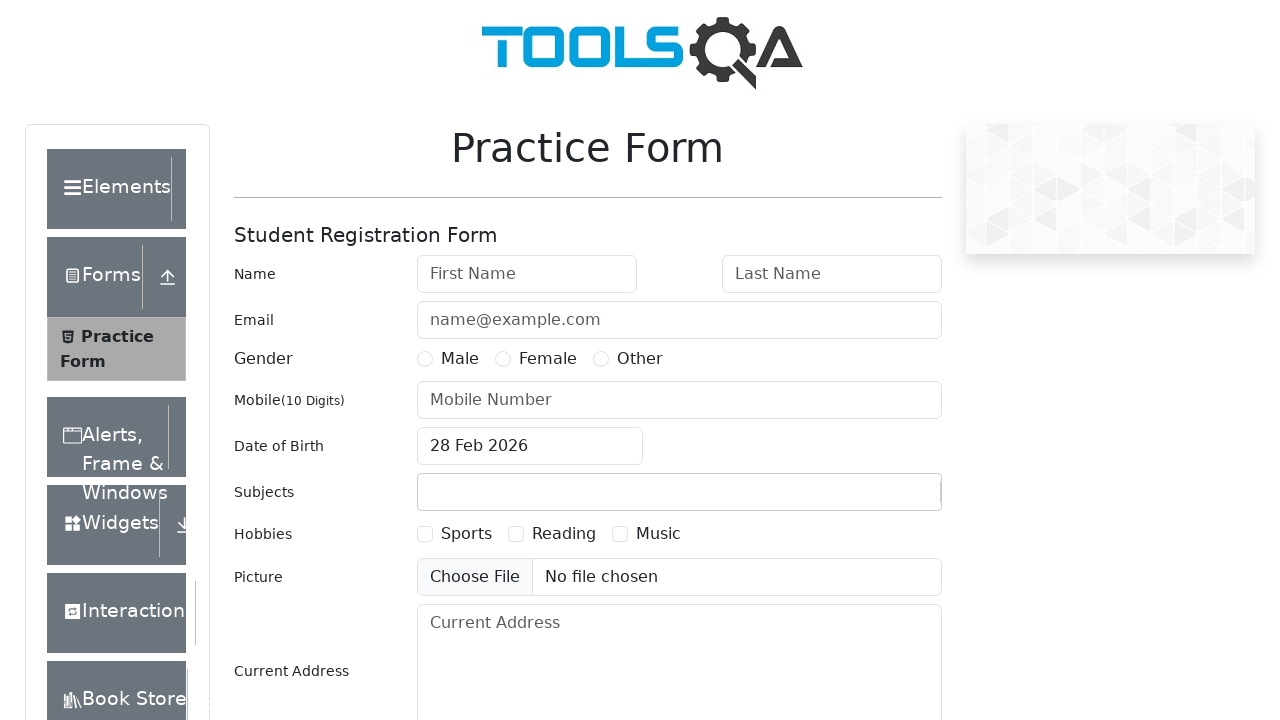

Filled first name field with 'Dima' on #firstName
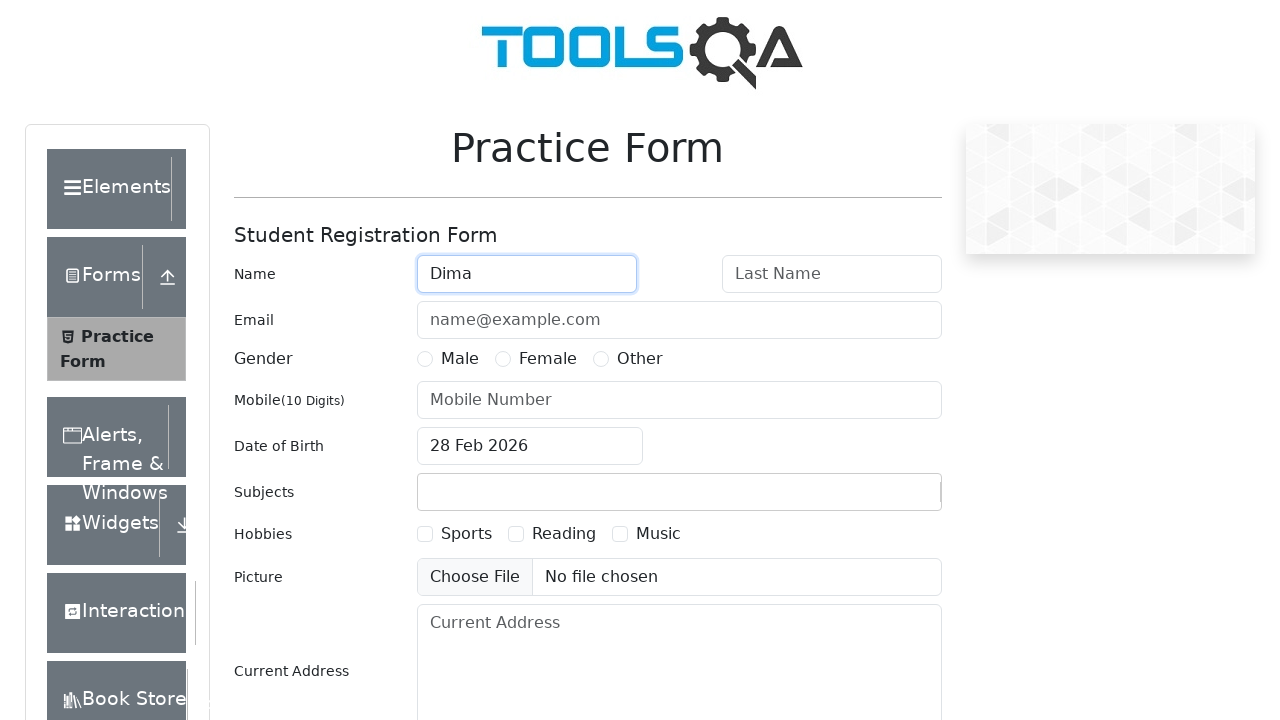

Filled last name field with 'Maltsev' on #lastName
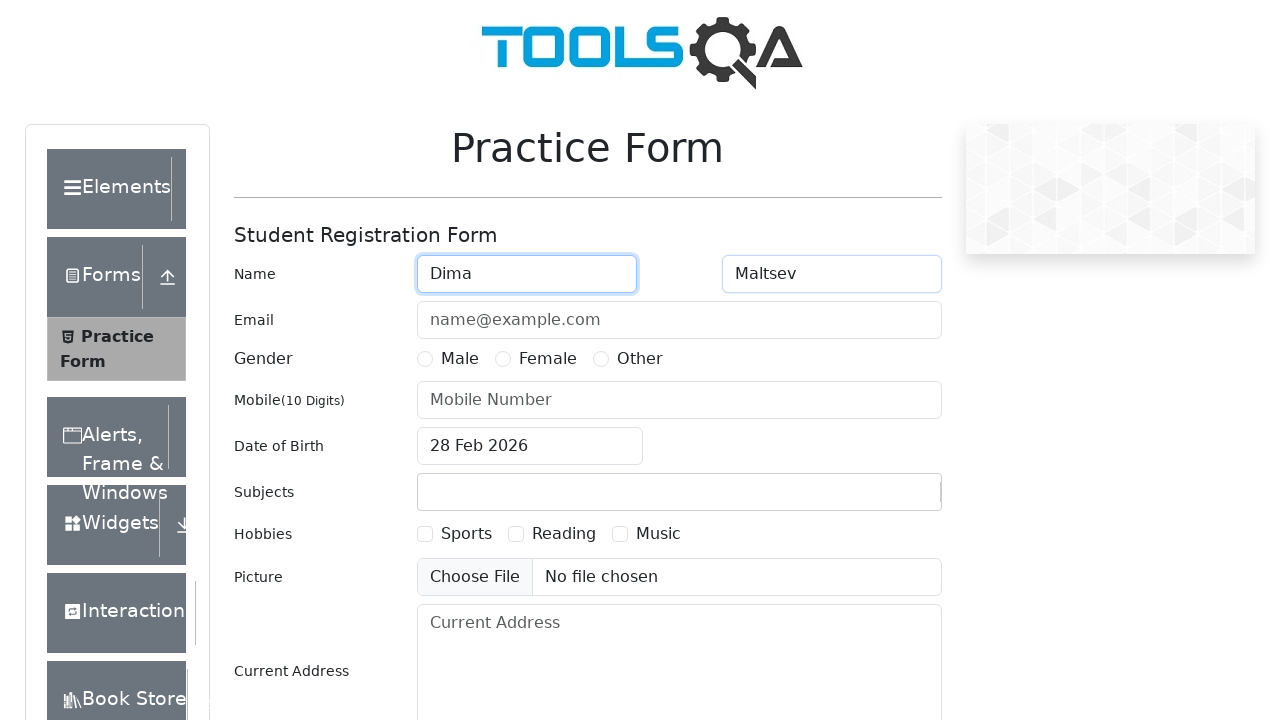

Filled email field with 'dimamaltsev@gmail.com' on #userEmail
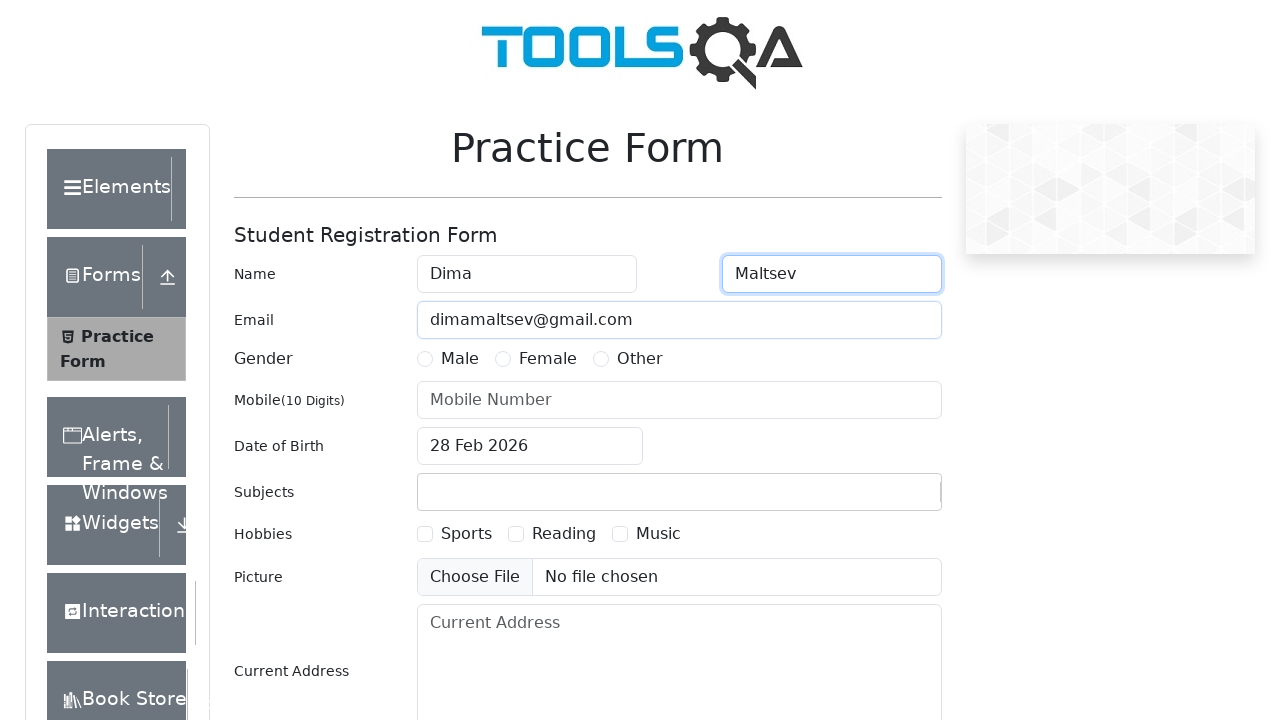

Selected 'Male' gender option at (460, 359) on label[for='gender-radio-1']
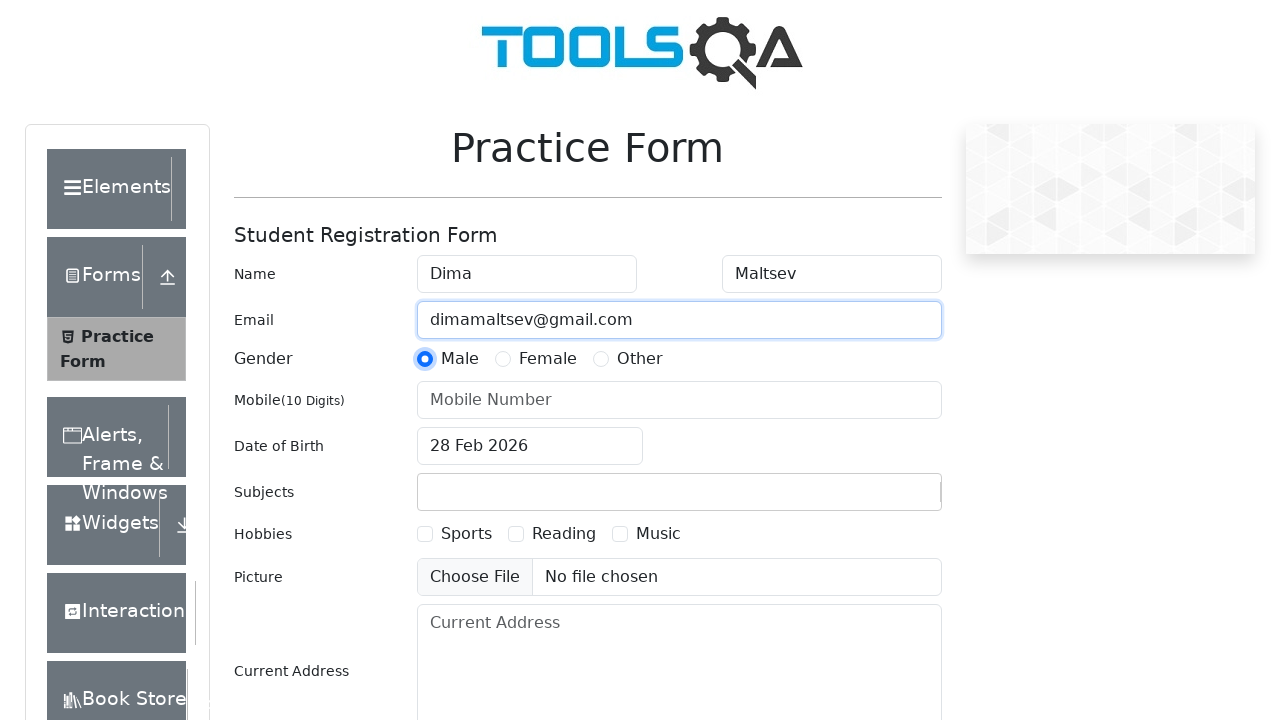

Filled mobile number field with '9229612908' on #userNumber
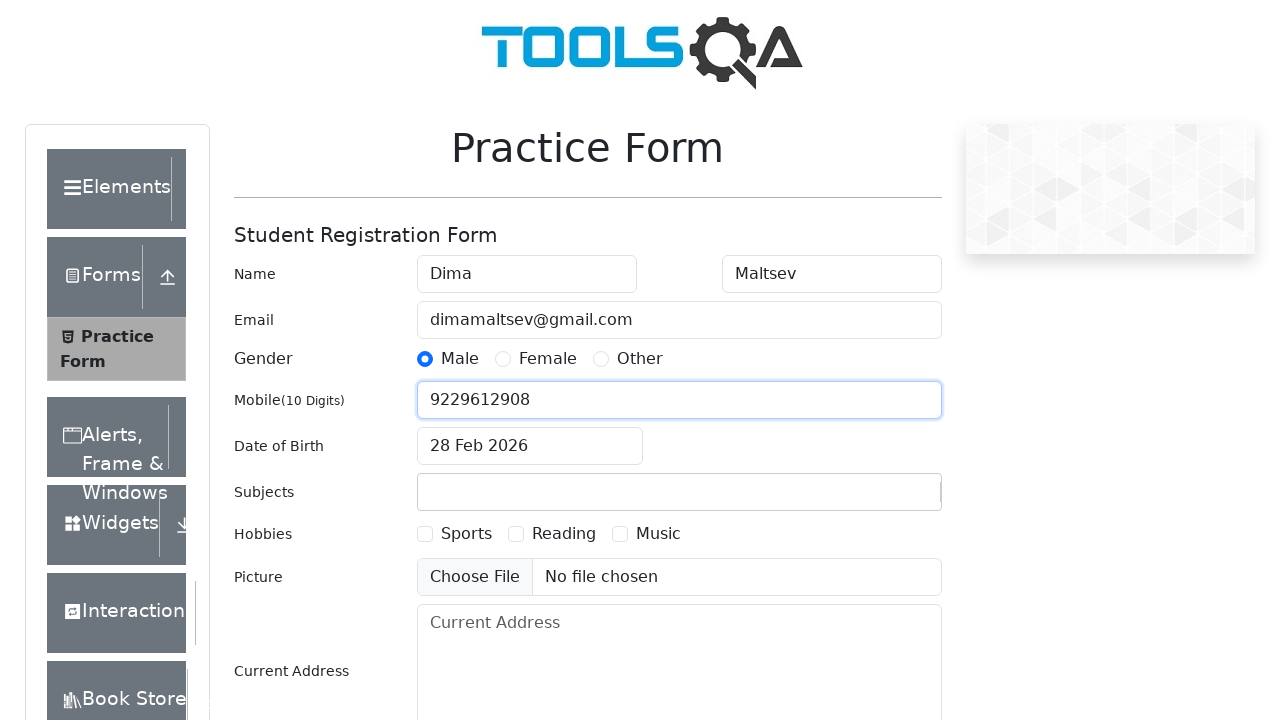

Clicked date of birth input to open date picker at (530, 446) on #dateOfBirthInput
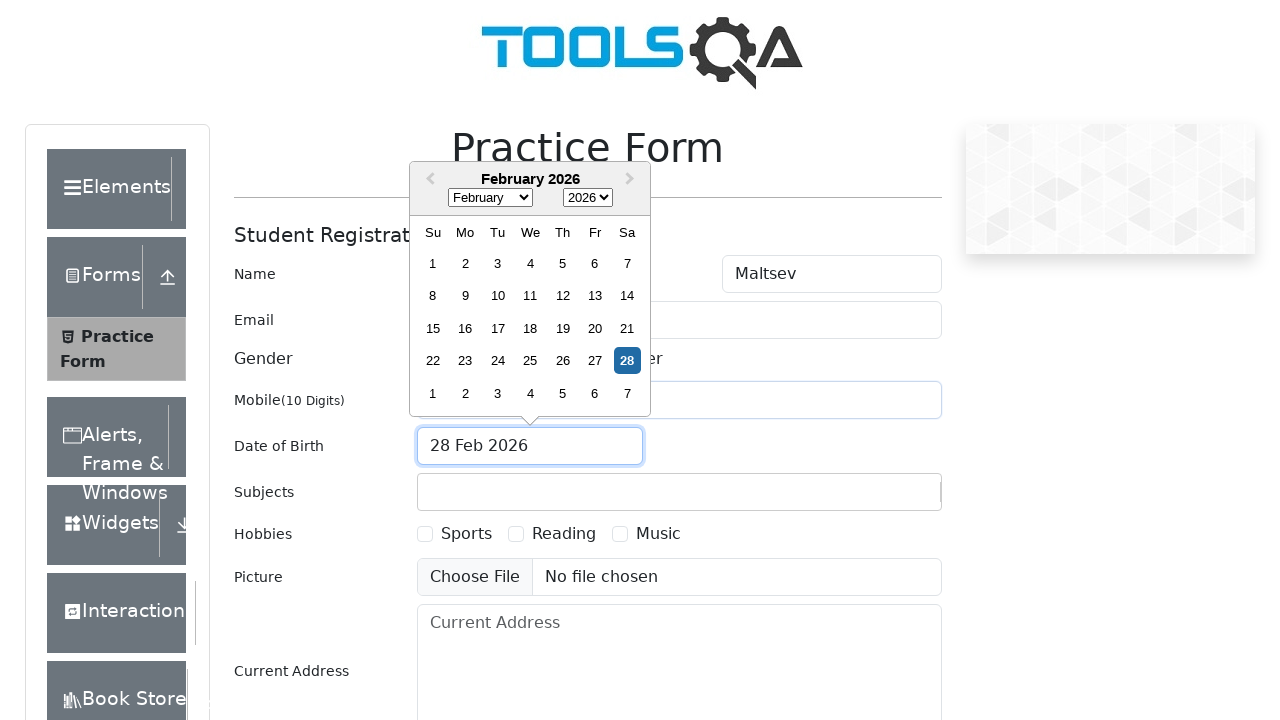

Selected February in date picker month selector on .react-datepicker__month-select
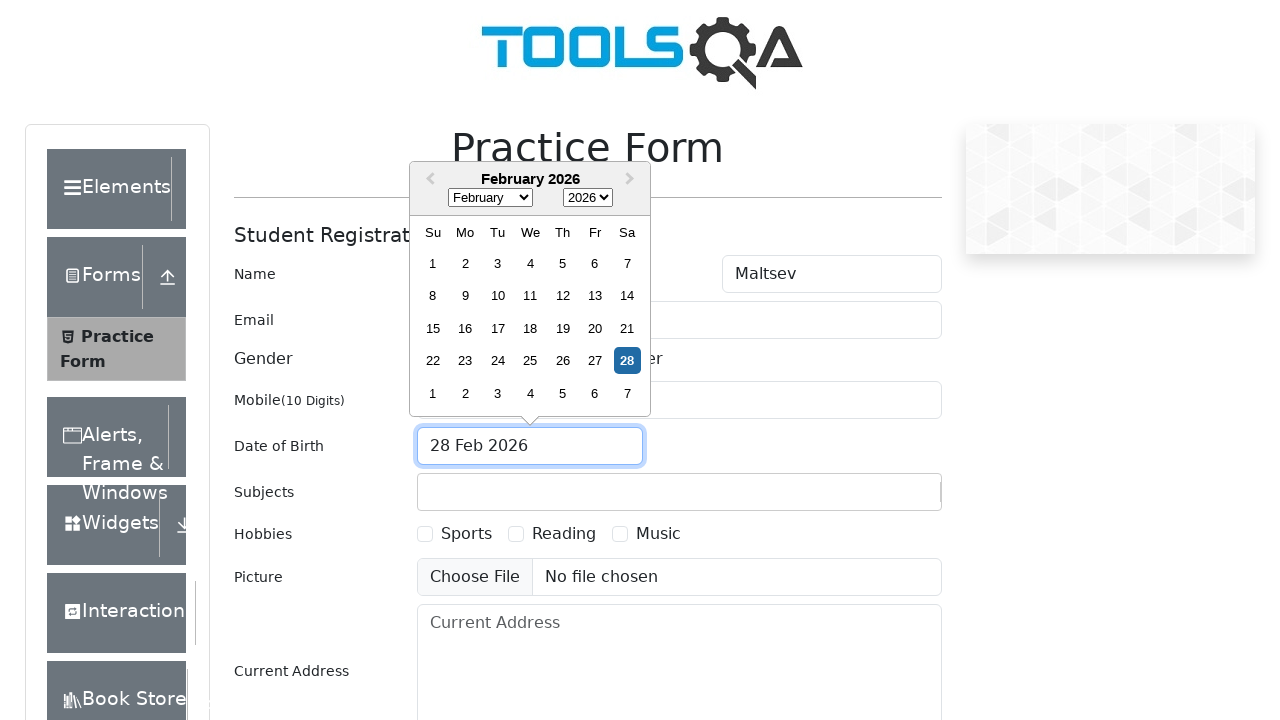

Selected 1999 in date picker year selector on .react-datepicker__year-select
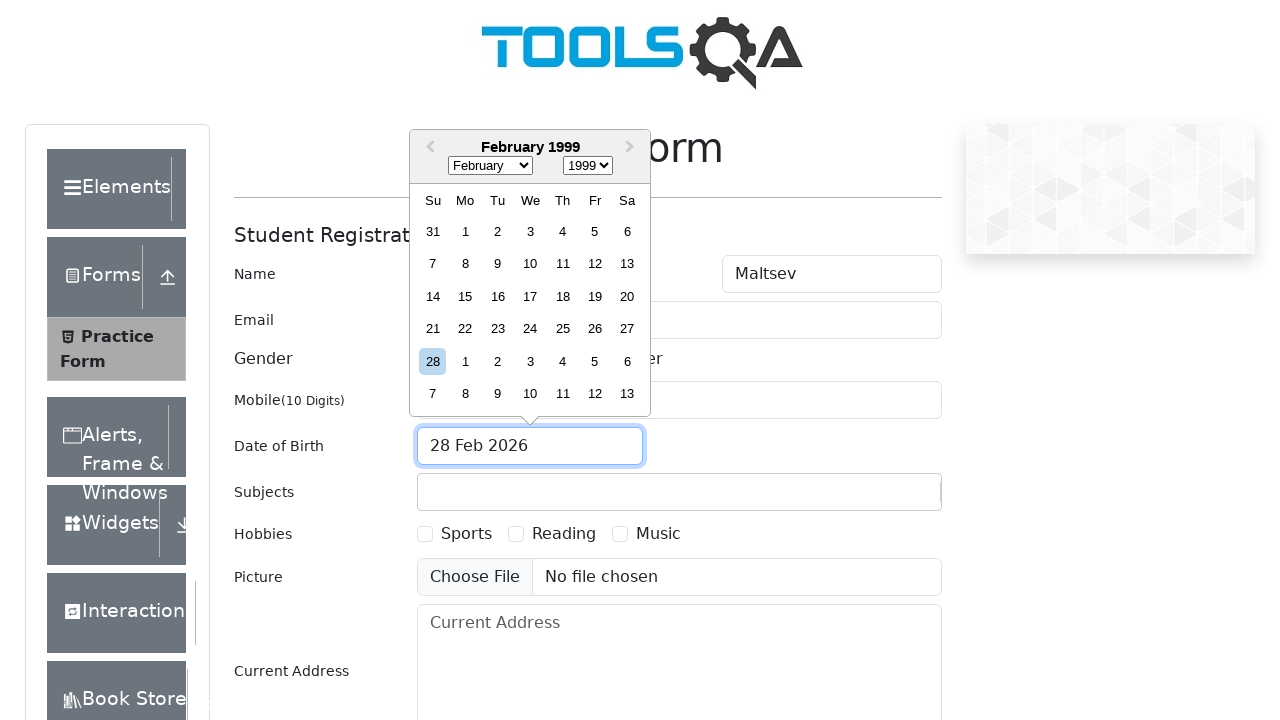

Selected the 5th day in date picker at (595, 231) on .react-datepicker__day--005:not(.react-datepicker__day--outside-month)
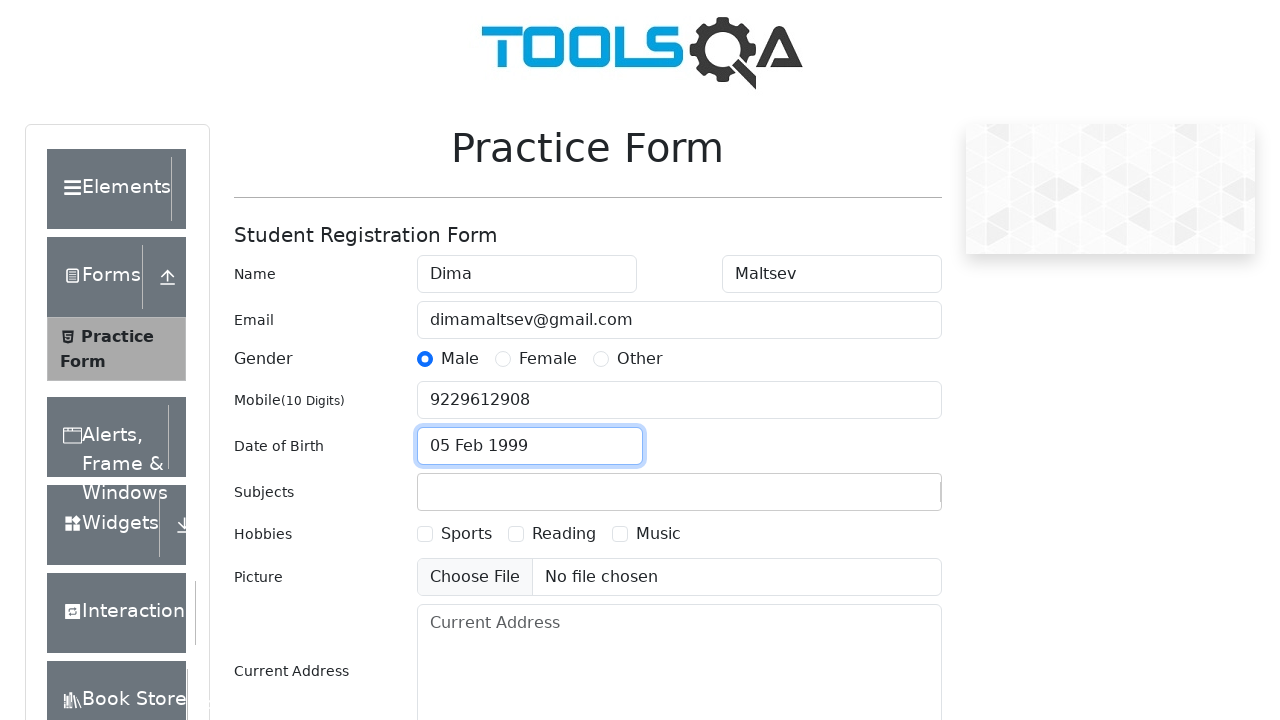

Filled subjects field with 'Arts' on #subjectsInput
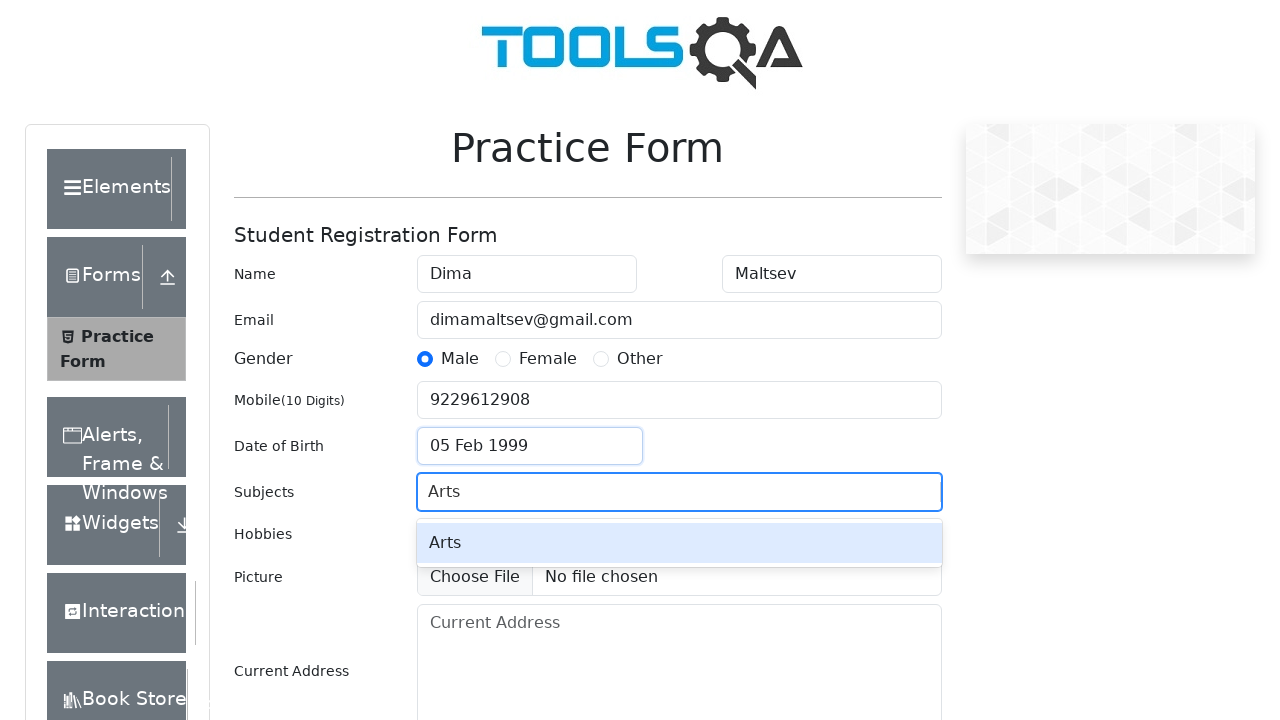

Pressed Enter to confirm 'Arts' subject selection on #subjectsInput
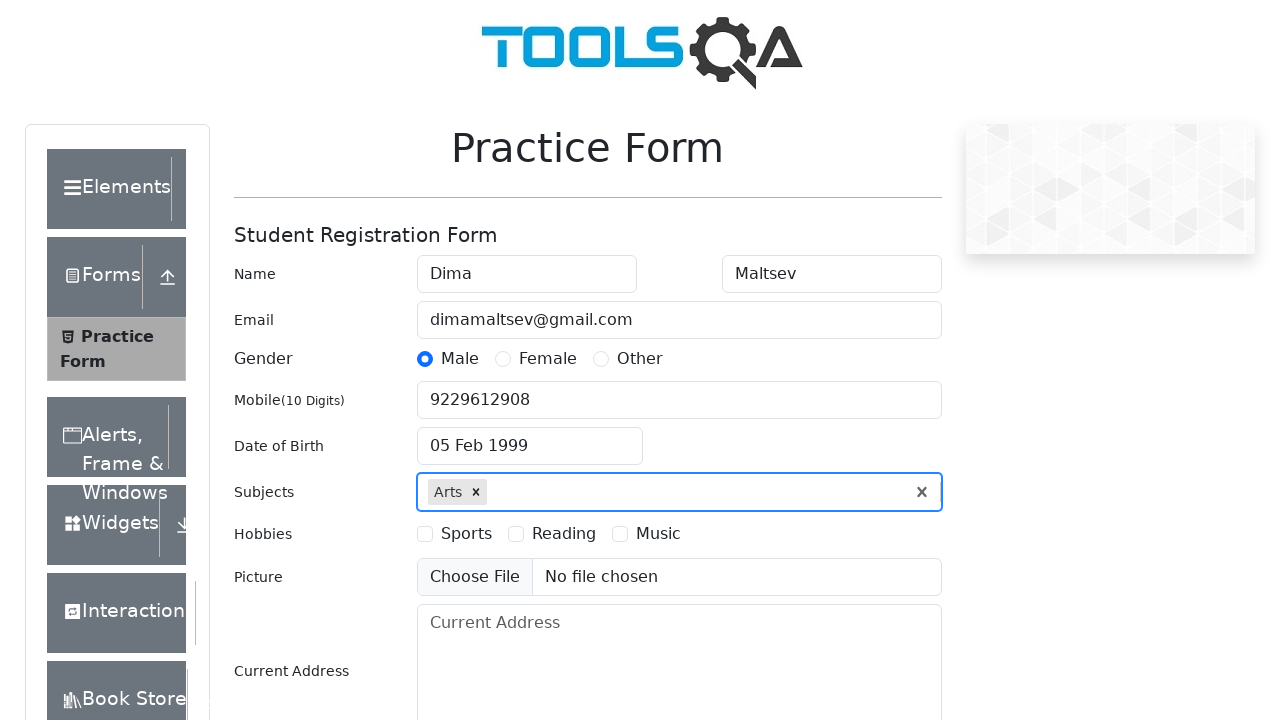

Filled current address field with 'Centralnaya Street' on #currentAddress
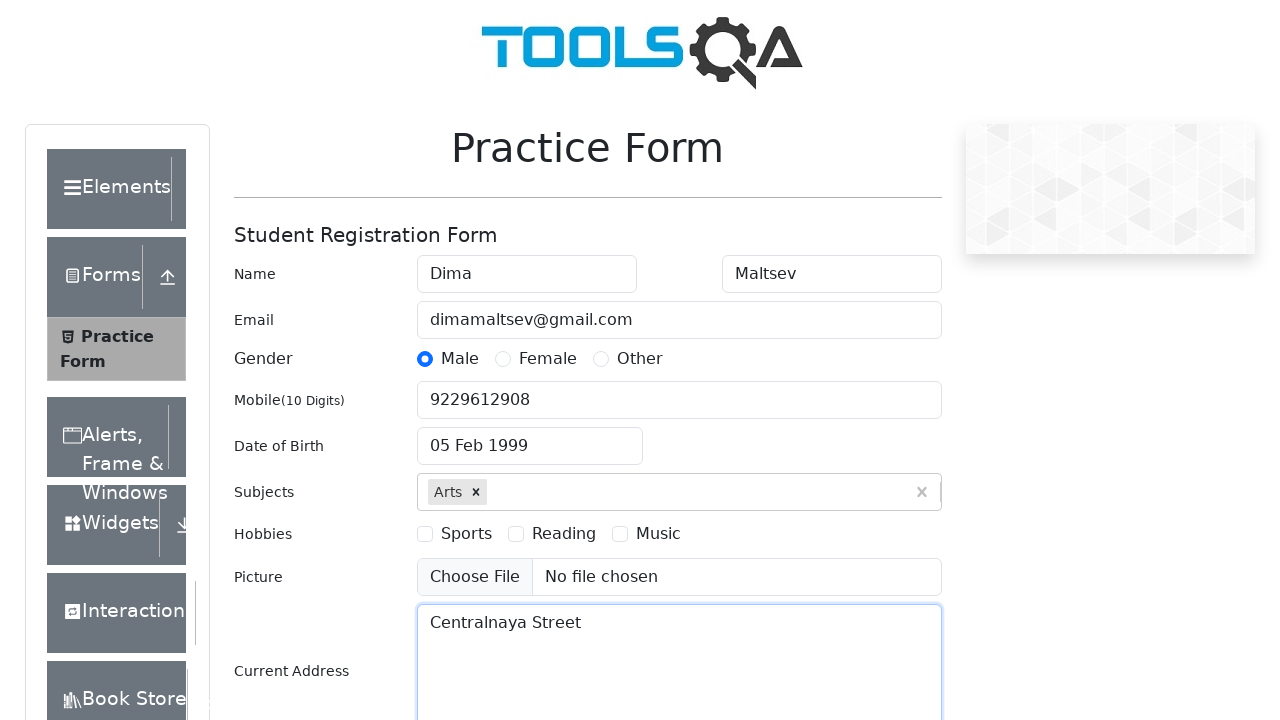

Clicked state dropdown to open options at (527, 437) on #state
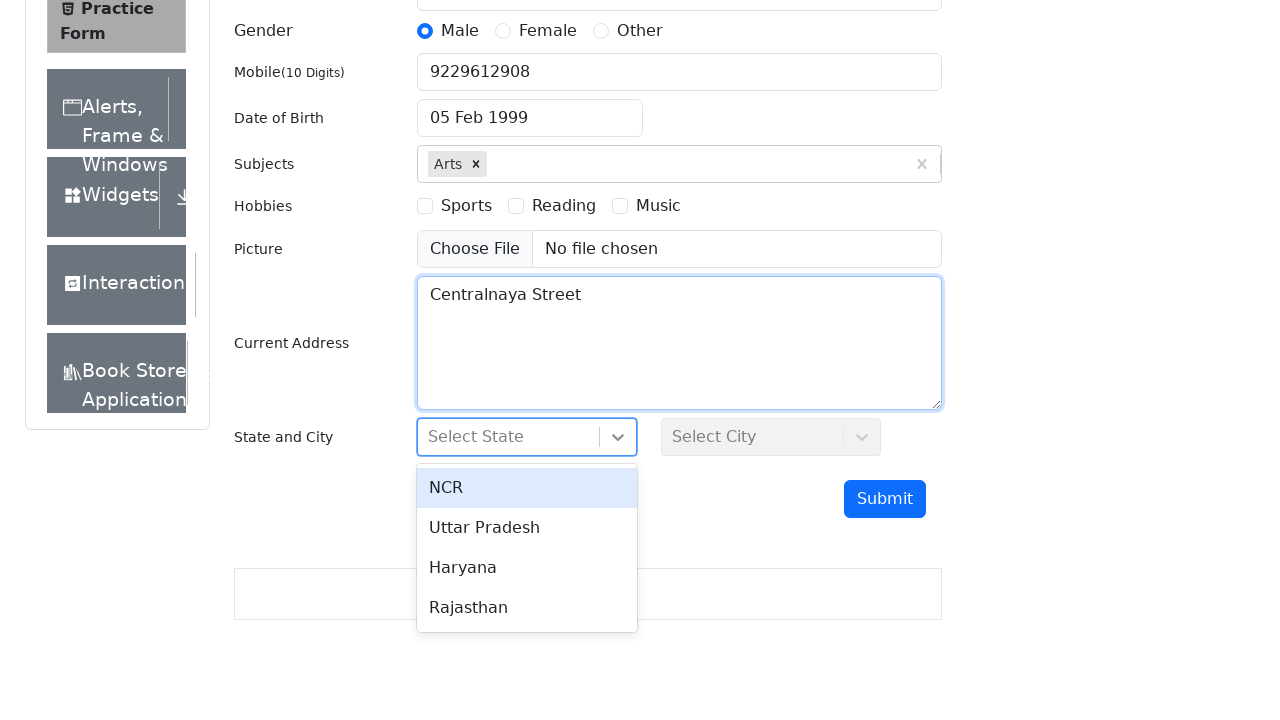

Selected 'Uttar Pradesh' from state dropdown at (527, 528) on text=Uttar Pradesh
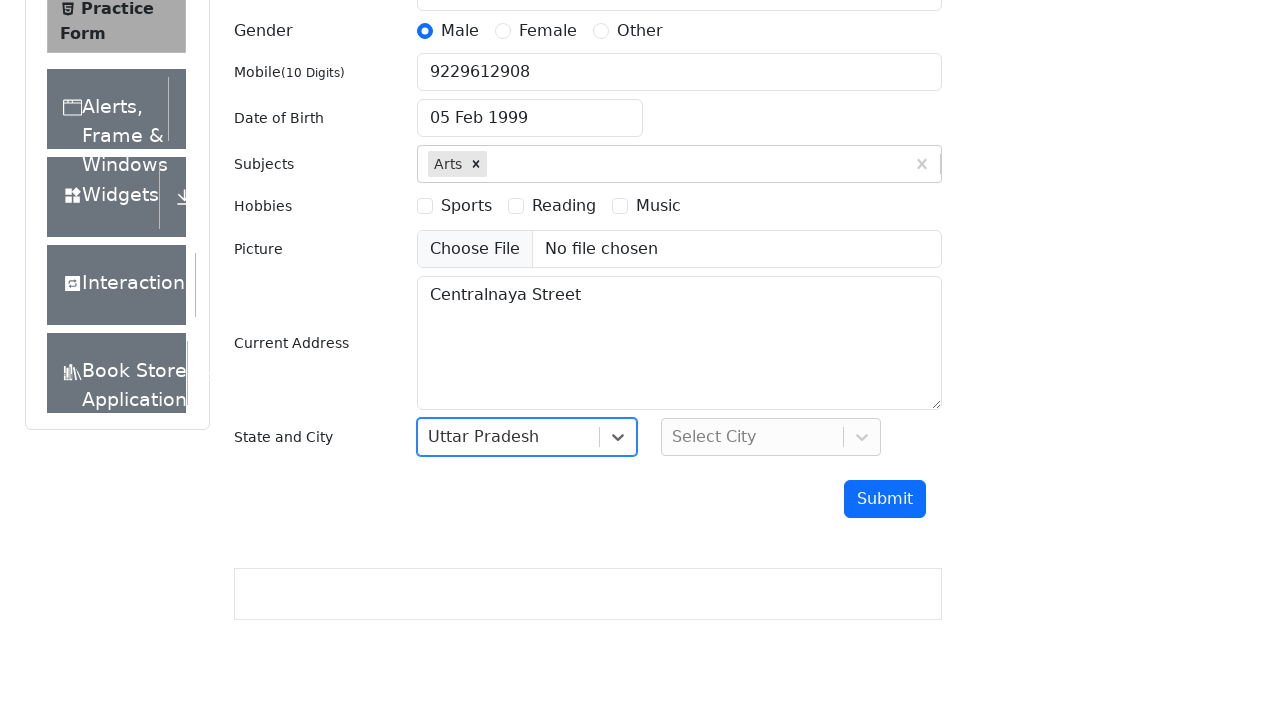

Clicked city dropdown to open options at (771, 437) on #city
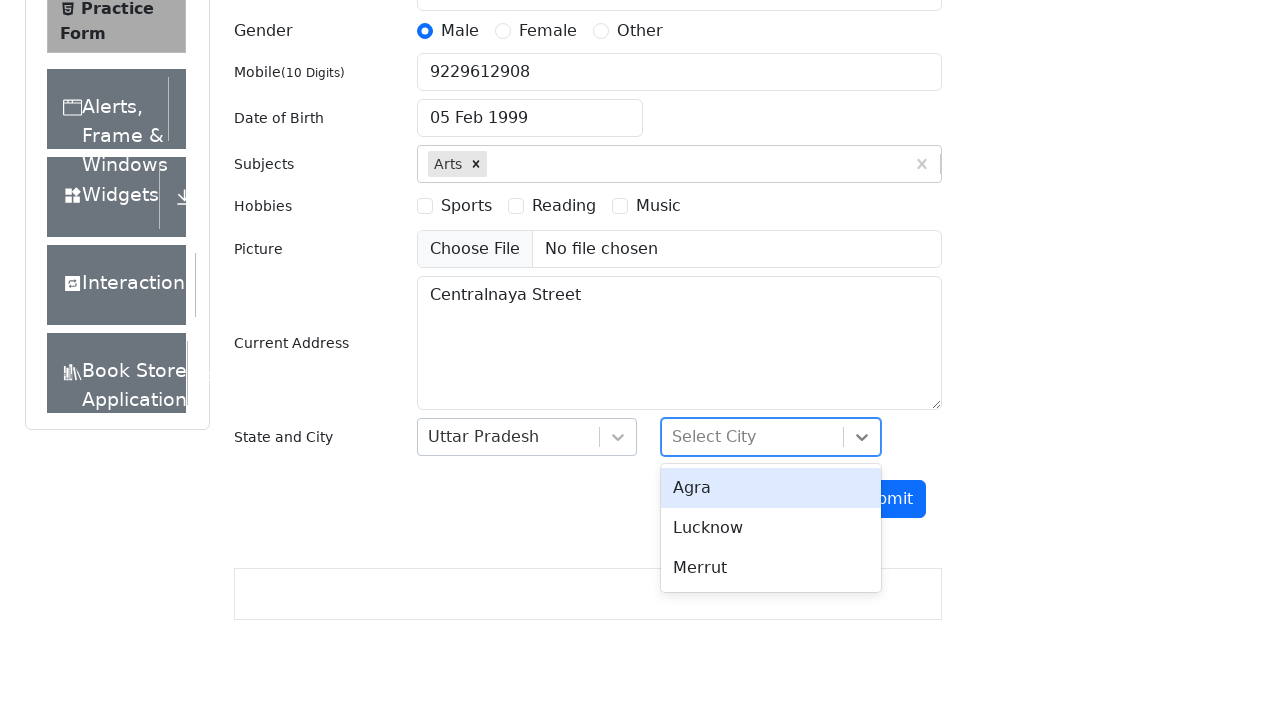

Selected 'Lucknow' from city dropdown at (771, 528) on text=Lucknow
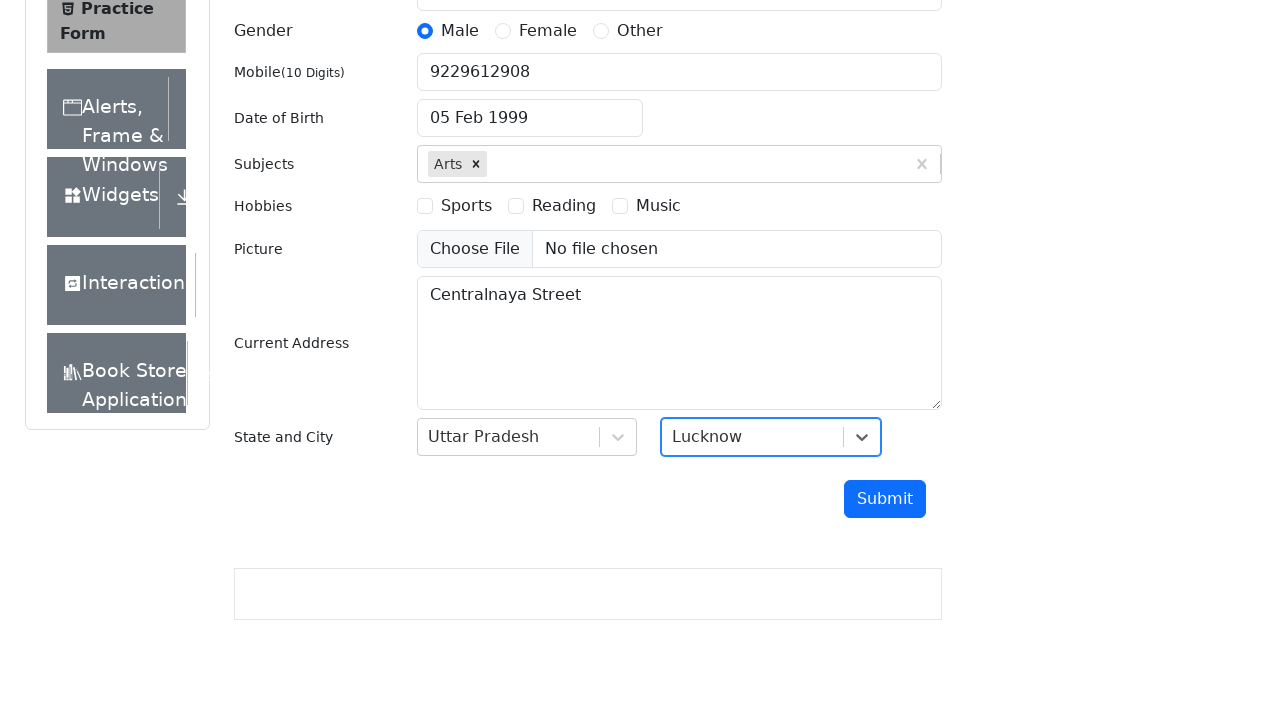

Clicked submit button to submit the practice form at (885, 499) on #submit
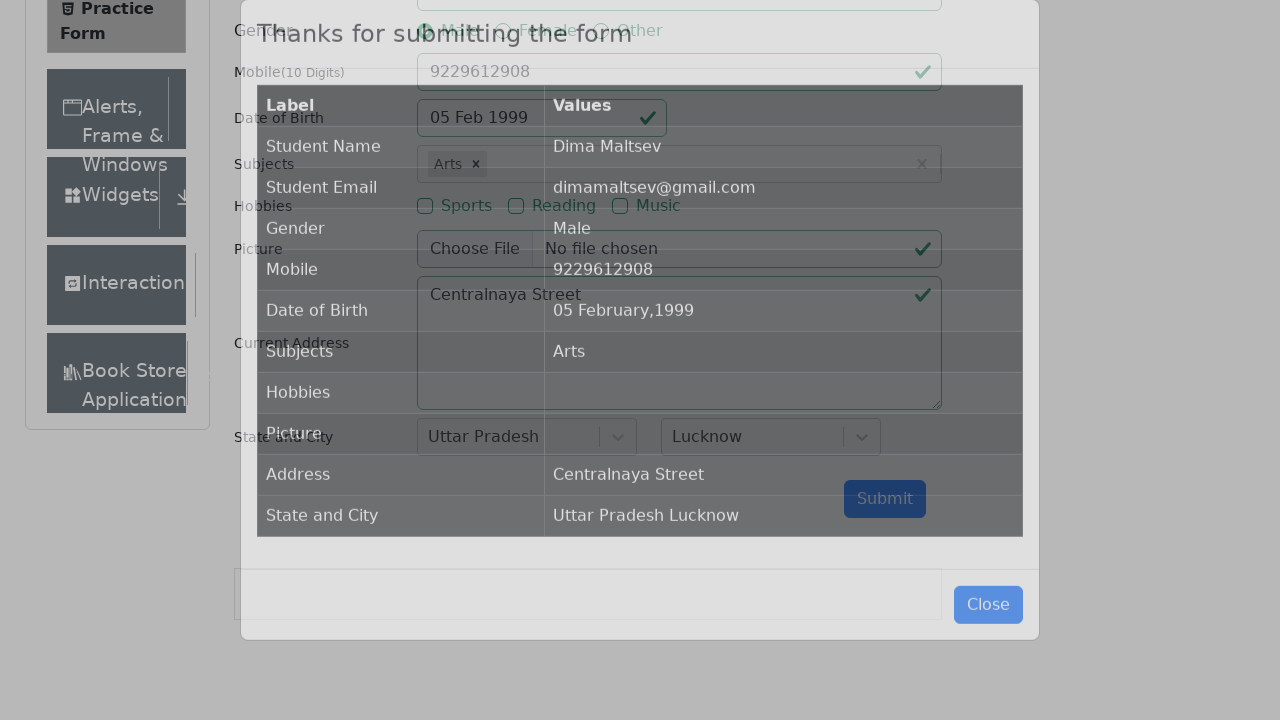

Modal confirmation dialog loaded with submitted form data
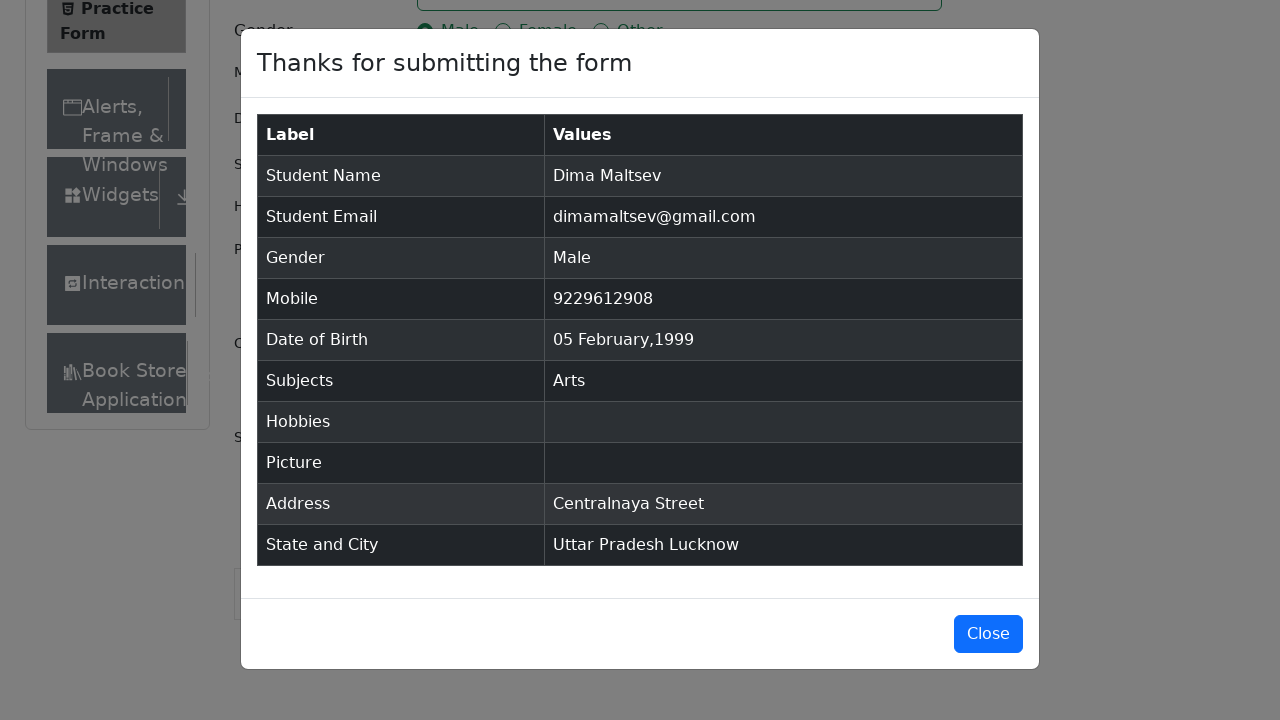

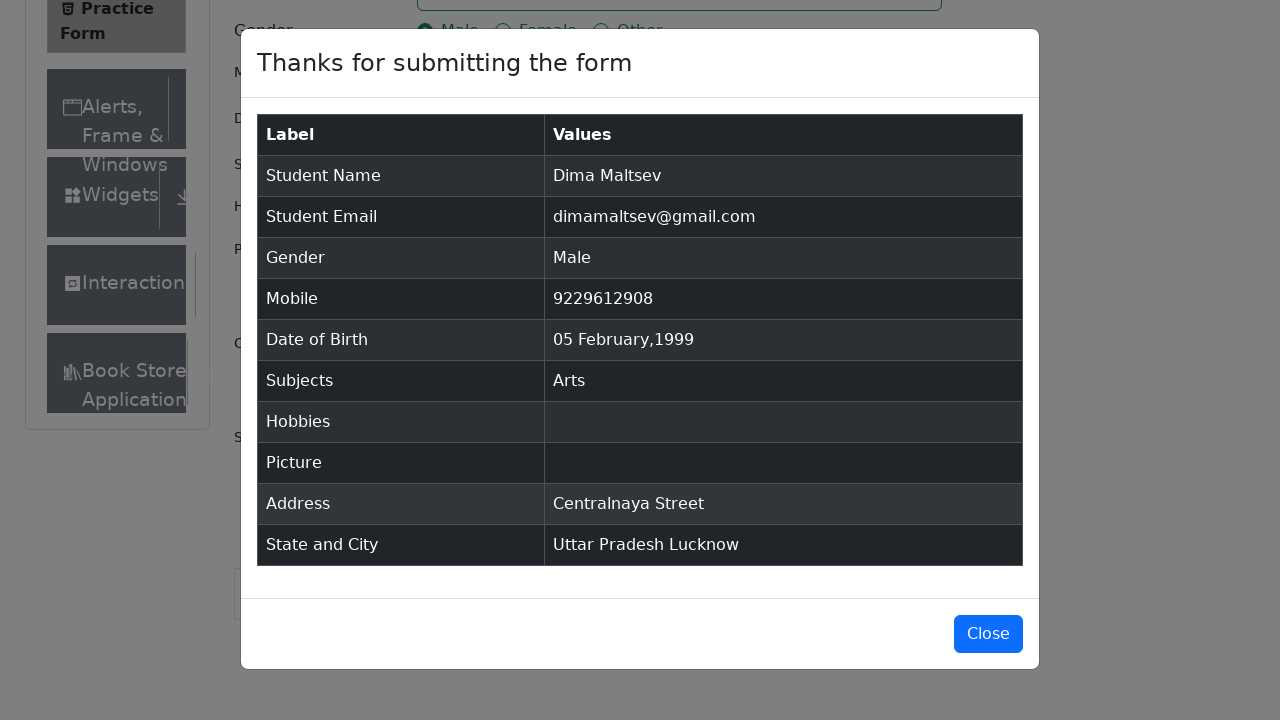